Tests JavaScript prompt alert functionality by switching to an iframe, triggering a prompt, entering text, and accepting it

Starting URL: https://www.w3schools.com/js/tryit.asp?filename=tryjs_prompt

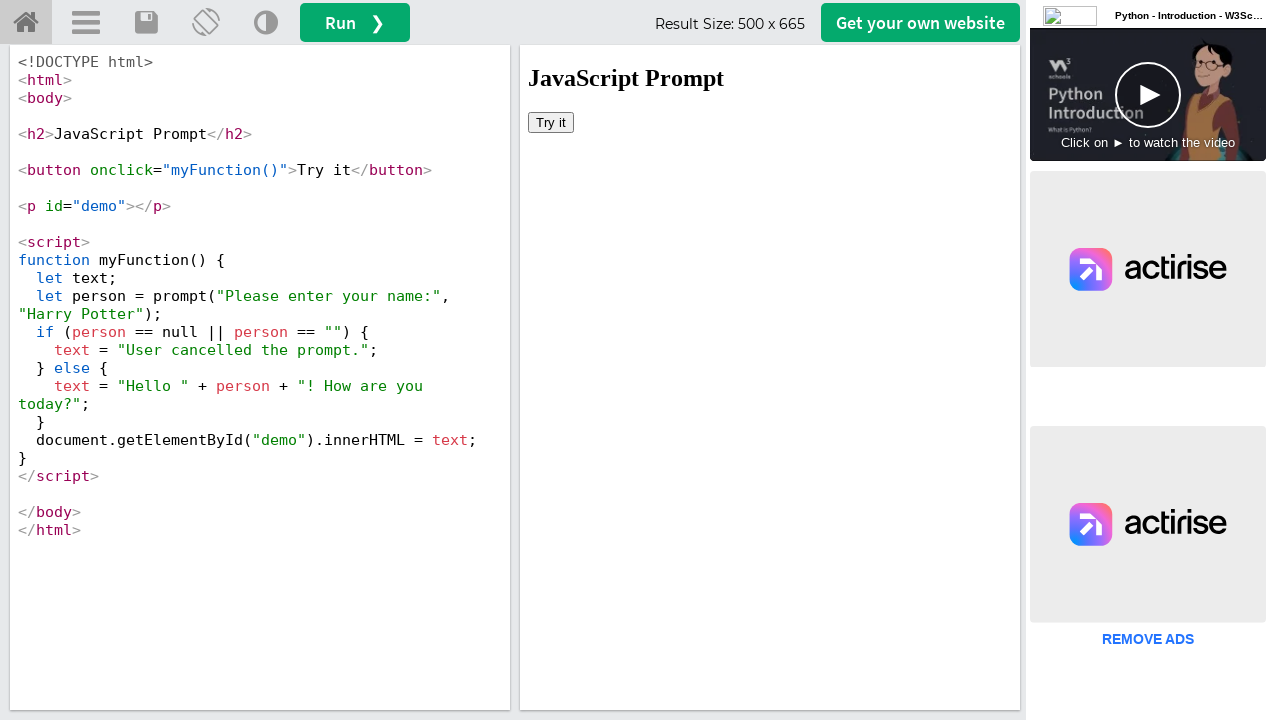

Switched to iframeResult iframe
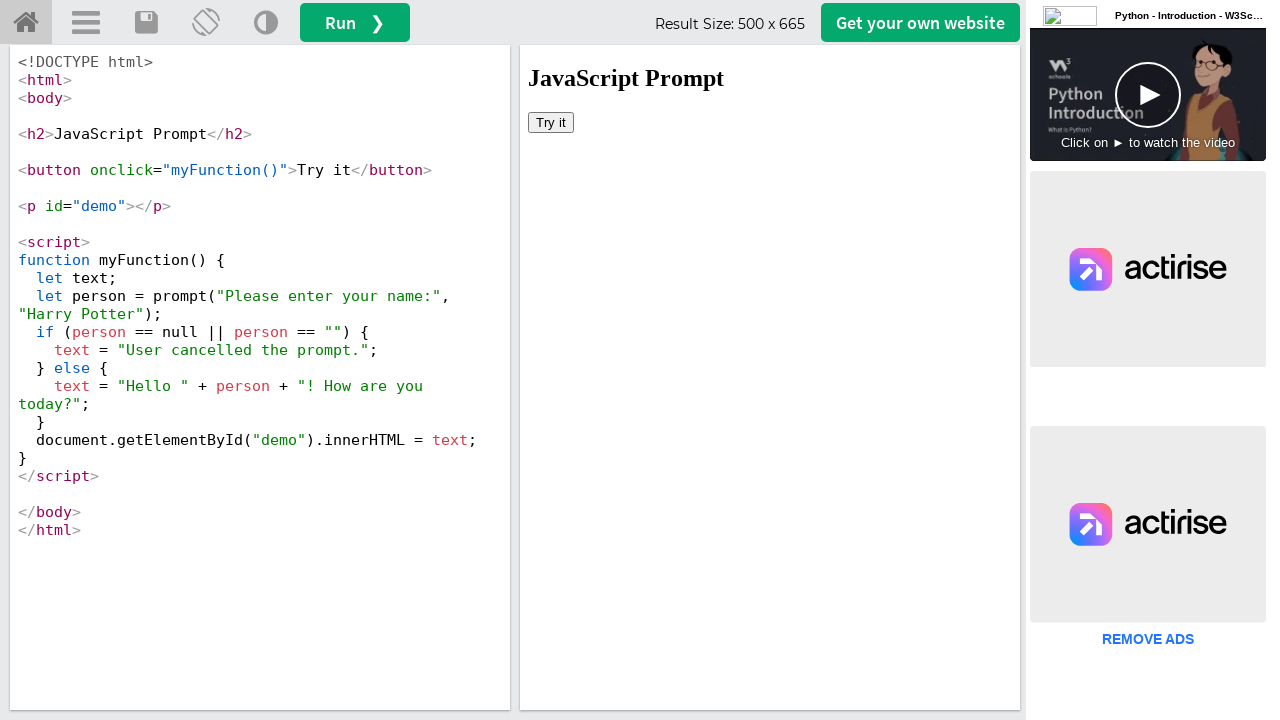

Clicked 'Try it' button in iframe to trigger prompt at (551, 122) on xpath=/html/body/button
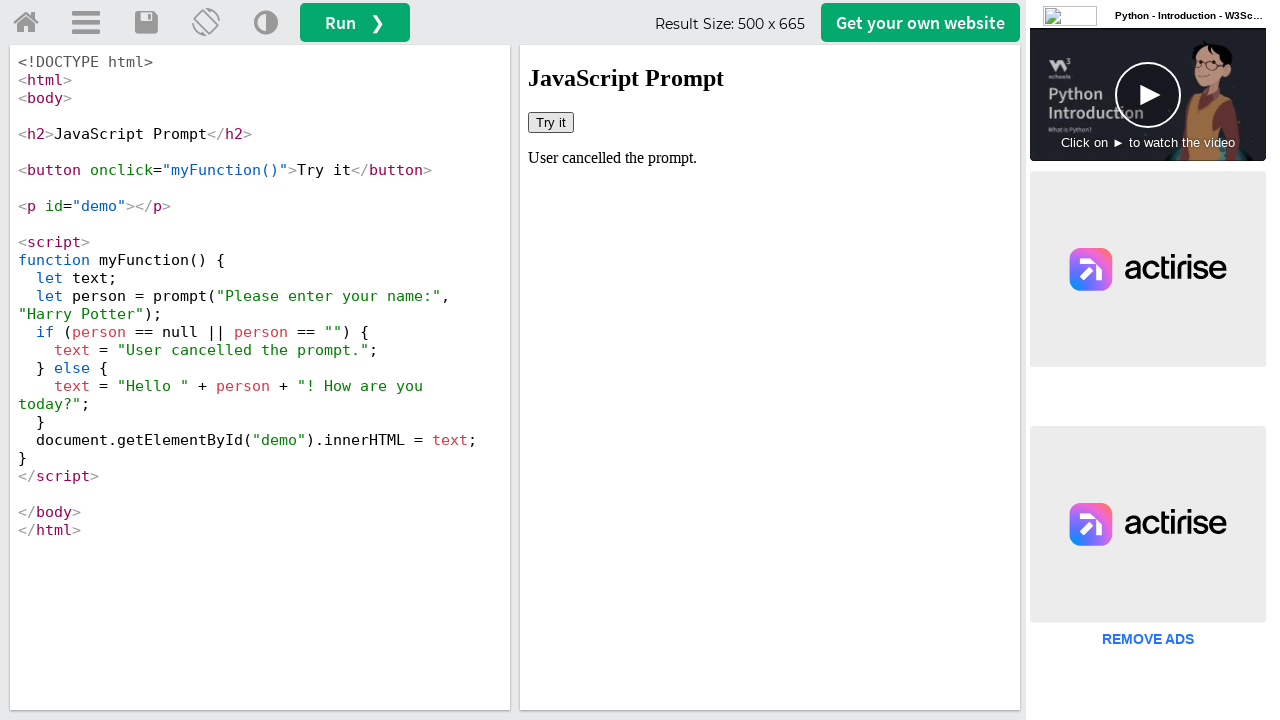

Set up dialog handler to accept prompt with text 'HI,this is ABC'
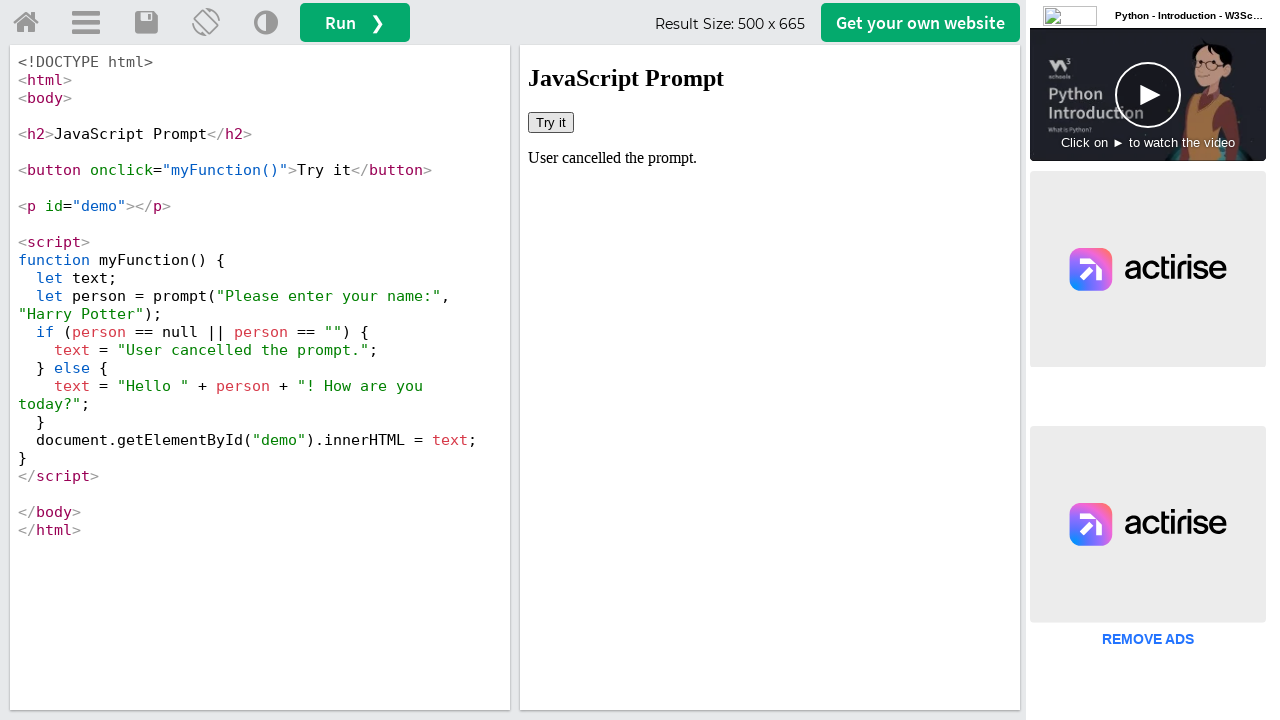

Clicked 'Try it' button again to trigger prompt with active handler at (551, 122) on xpath=/html/body/button
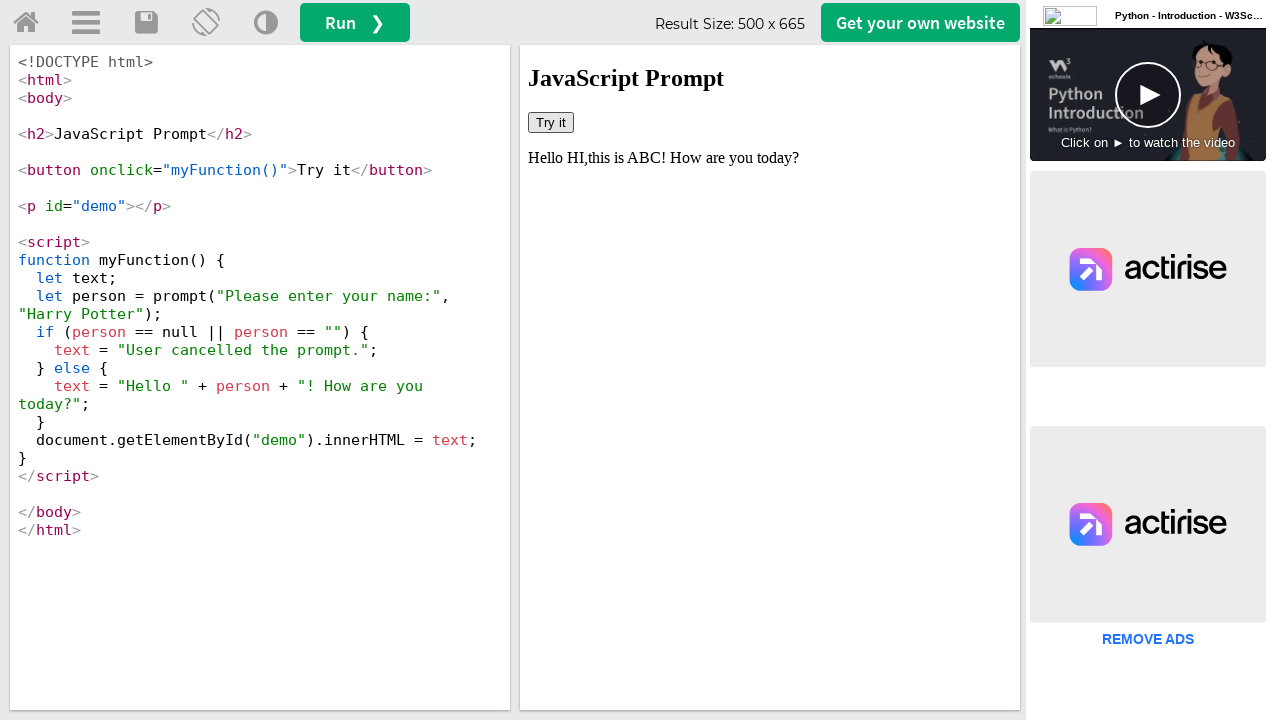

Retrieved demo text content: 'Hello HI,this is ABC! How are you today?'
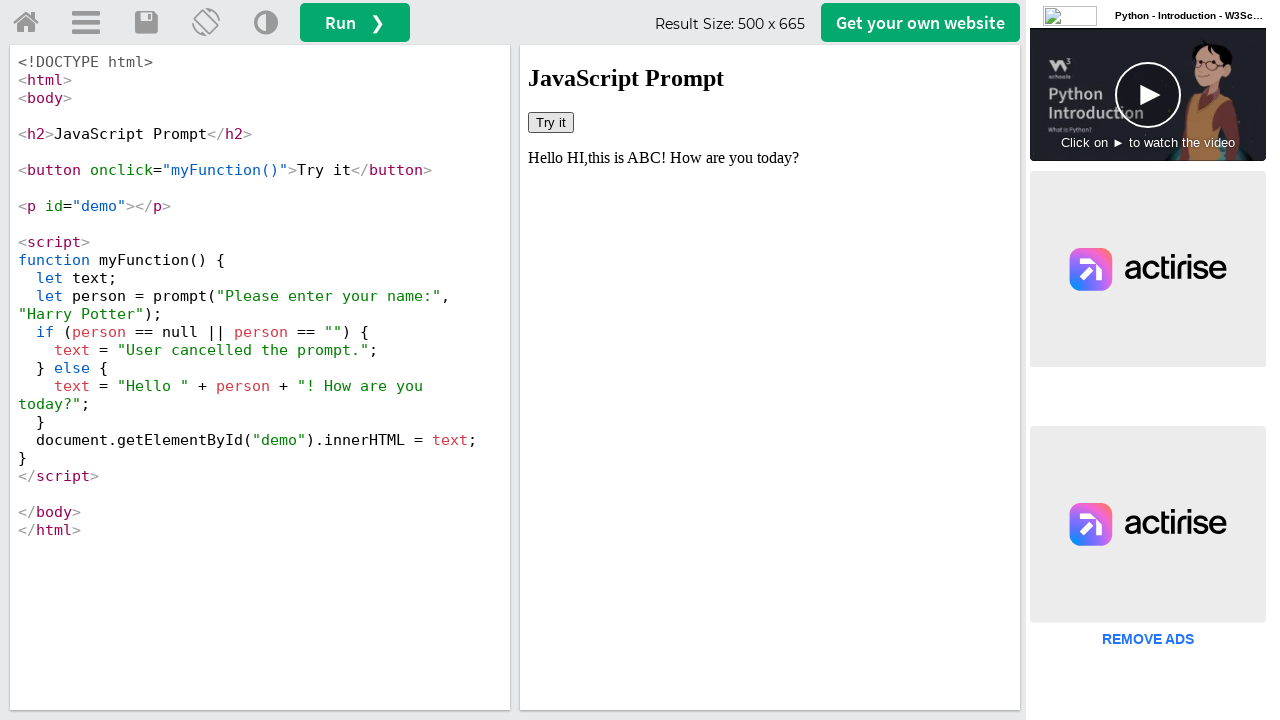

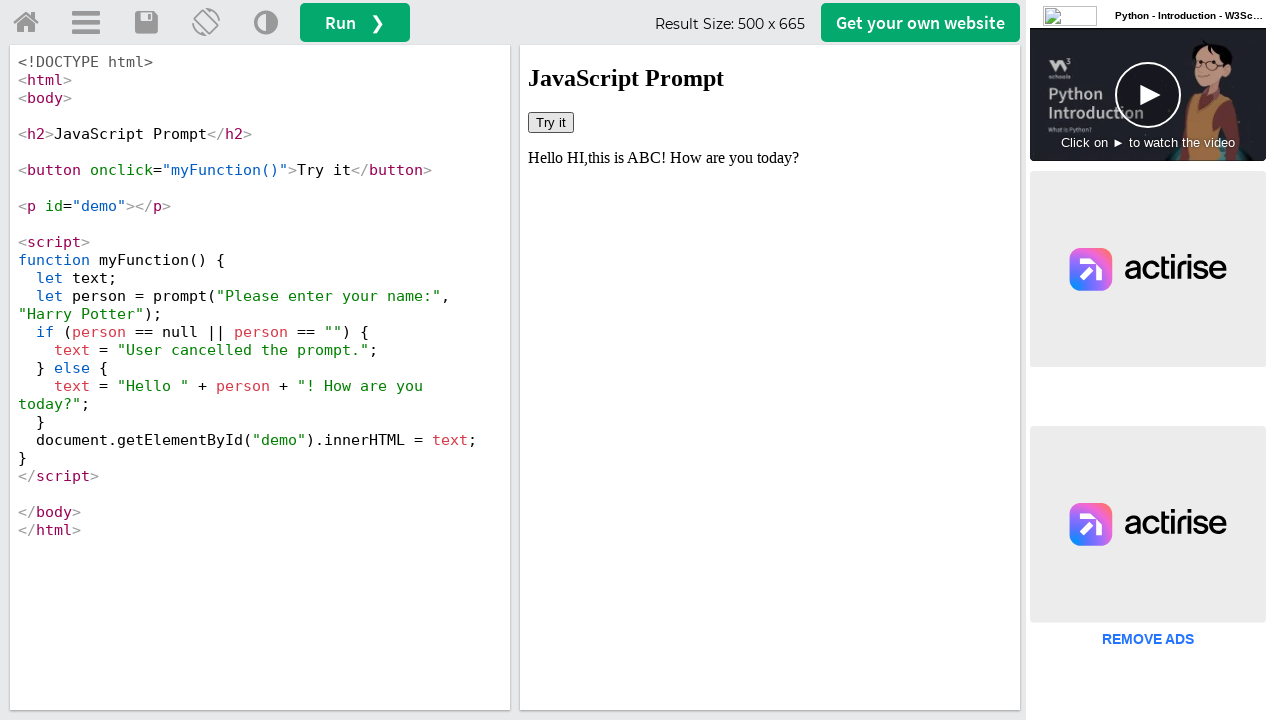